Navigates to Primer Learning website and scrolls down the page

Starting URL: https://www.primerlearning.org

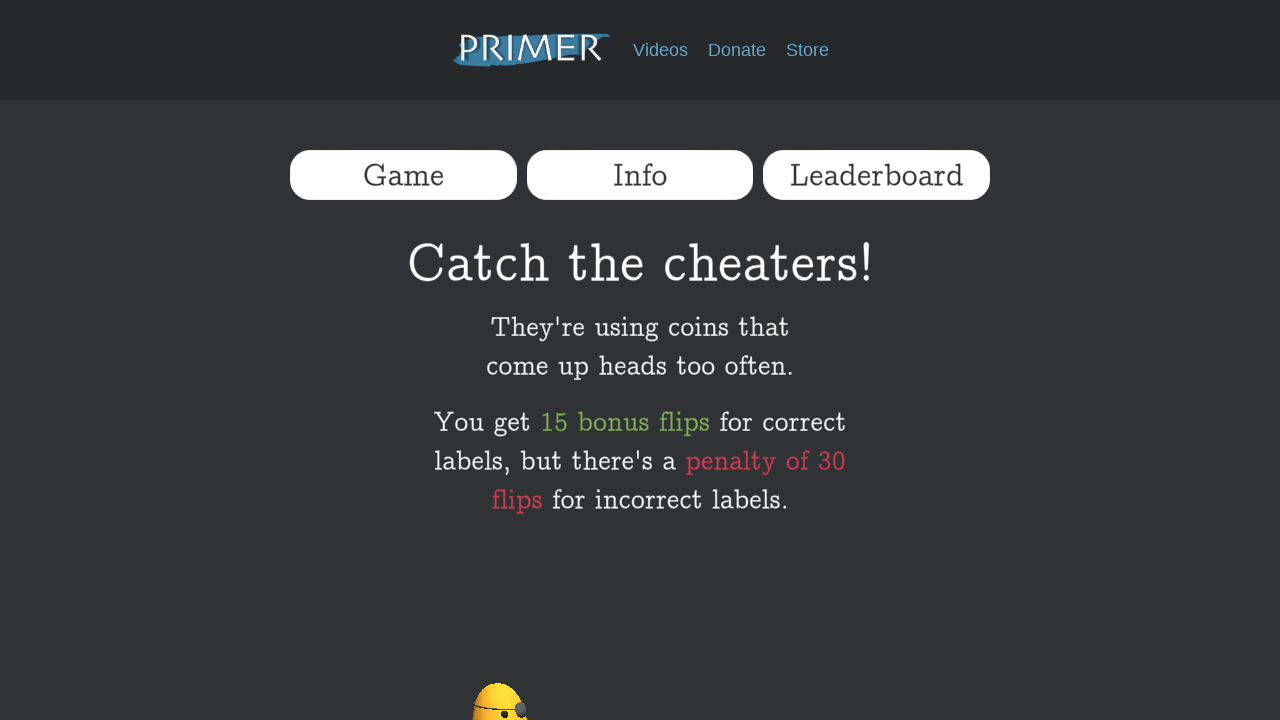

Scrolled down the page by 1080 pixels
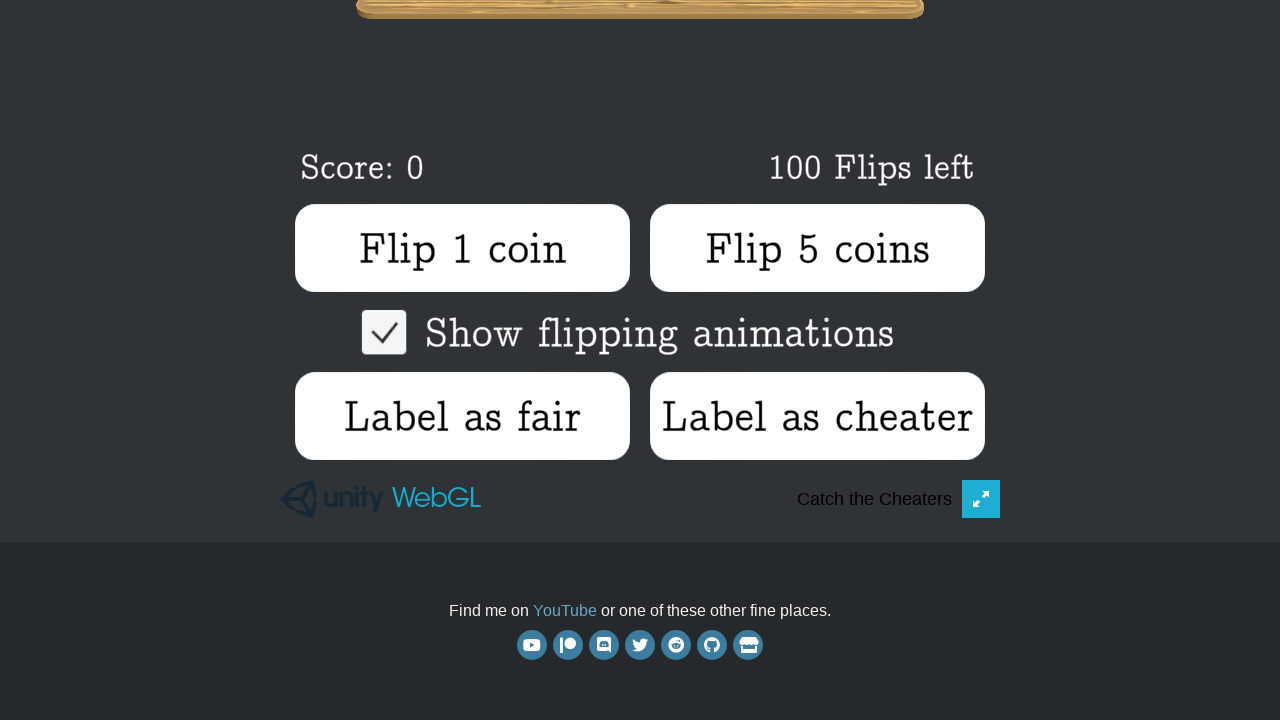

Waited 2000ms for content to load after scroll
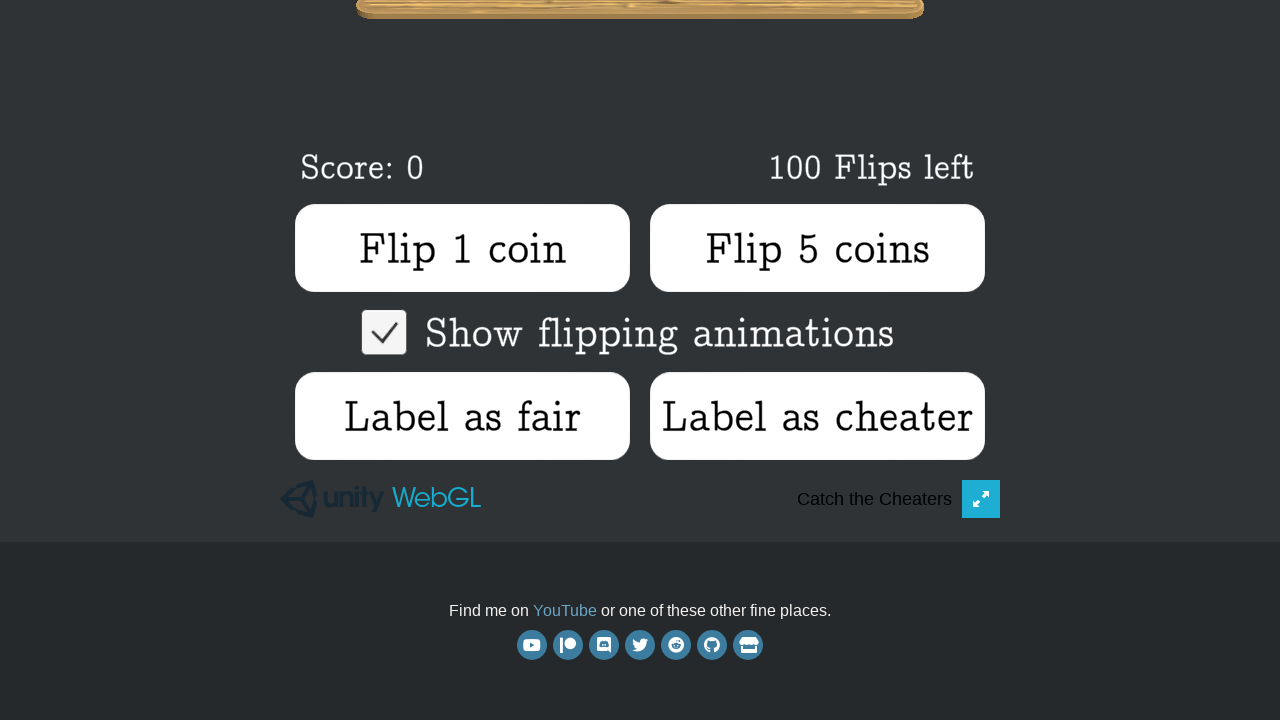

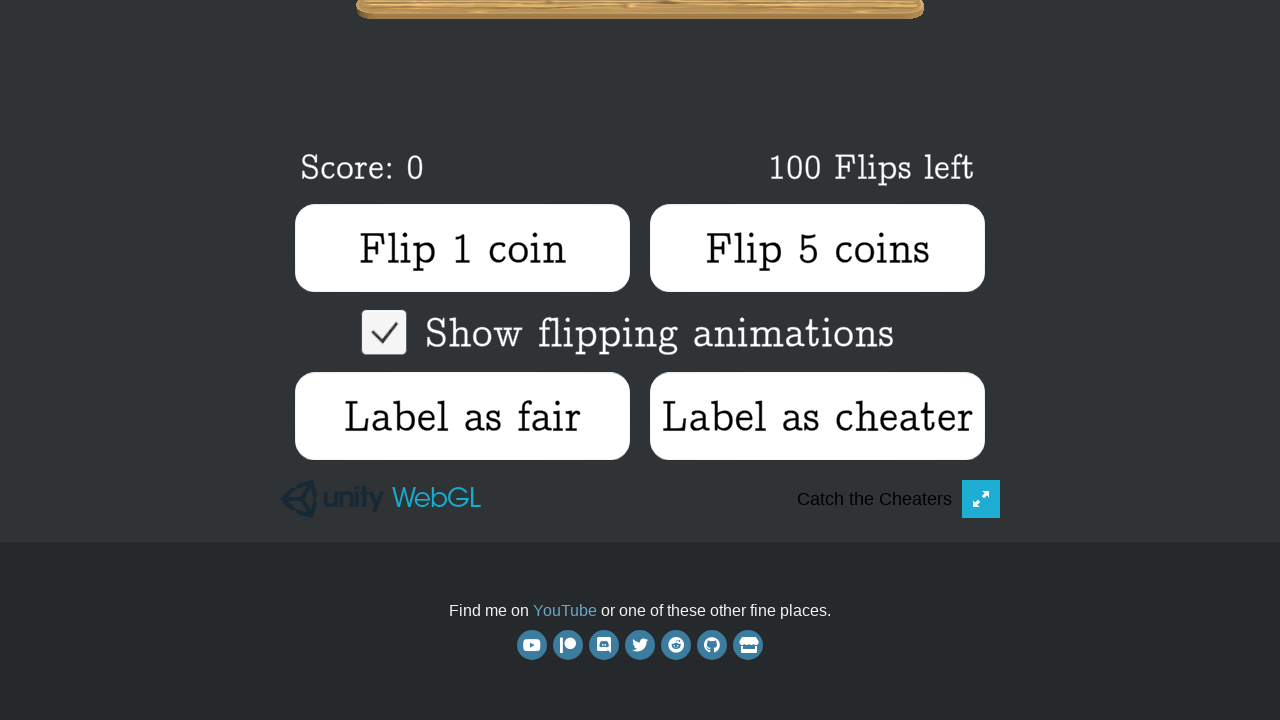